Tests table sorting functionality by clicking on the "First Name" column header to sort the table and verifying the table elements are present.

Starting URL: https://the-internet.herokuapp.com/tables

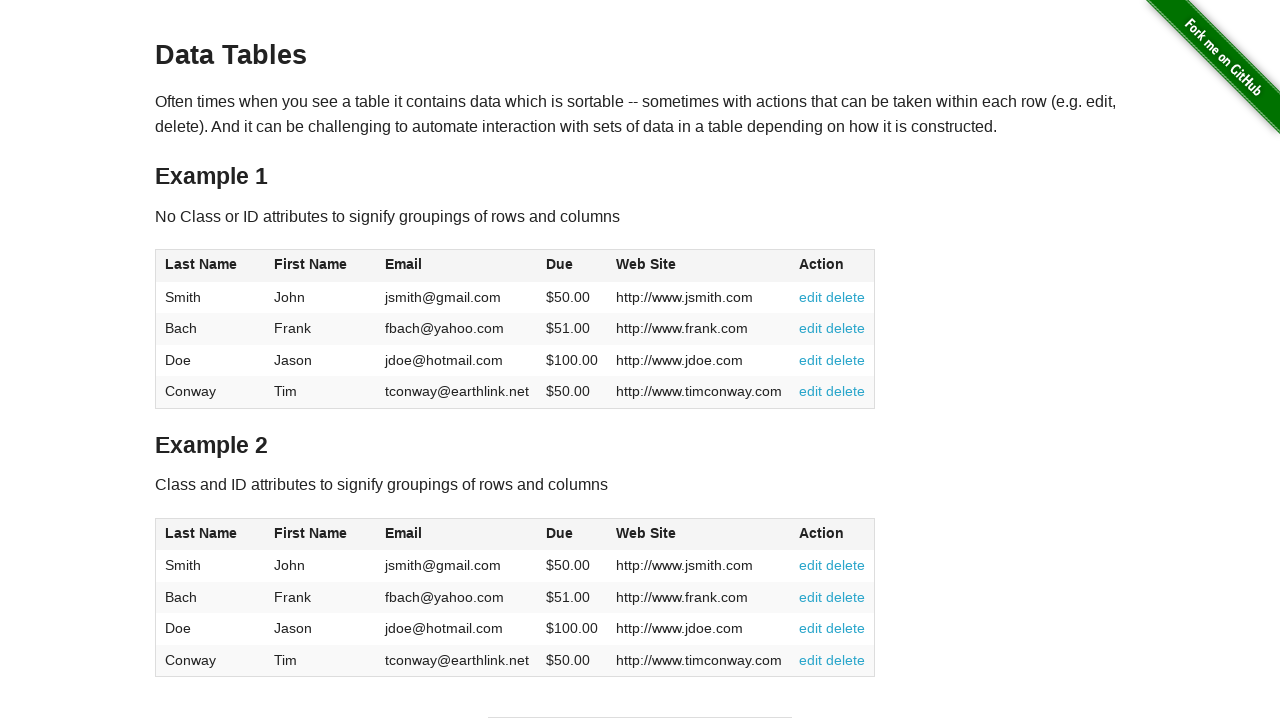

Table with ID 'table2' loaded
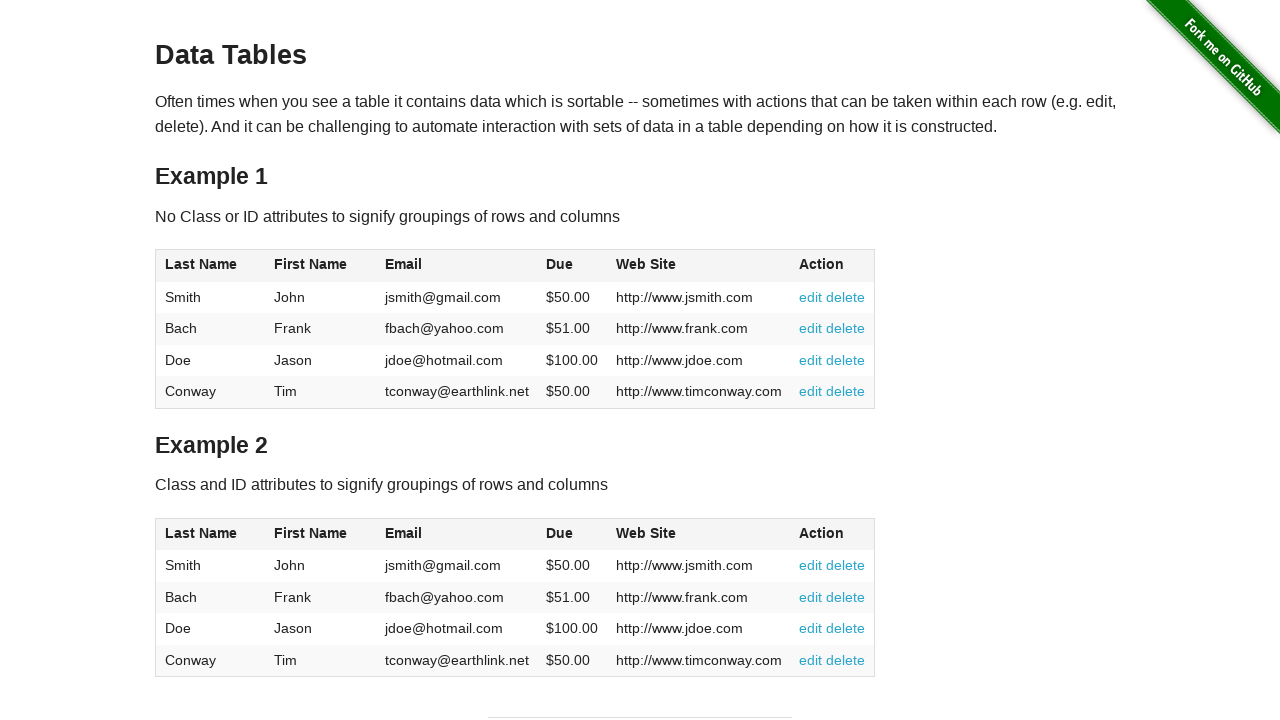

Clicked on First Name column header to sort table at (311, 533) on xpath=//*[@id='table2']/thead/tr/th[2]/span
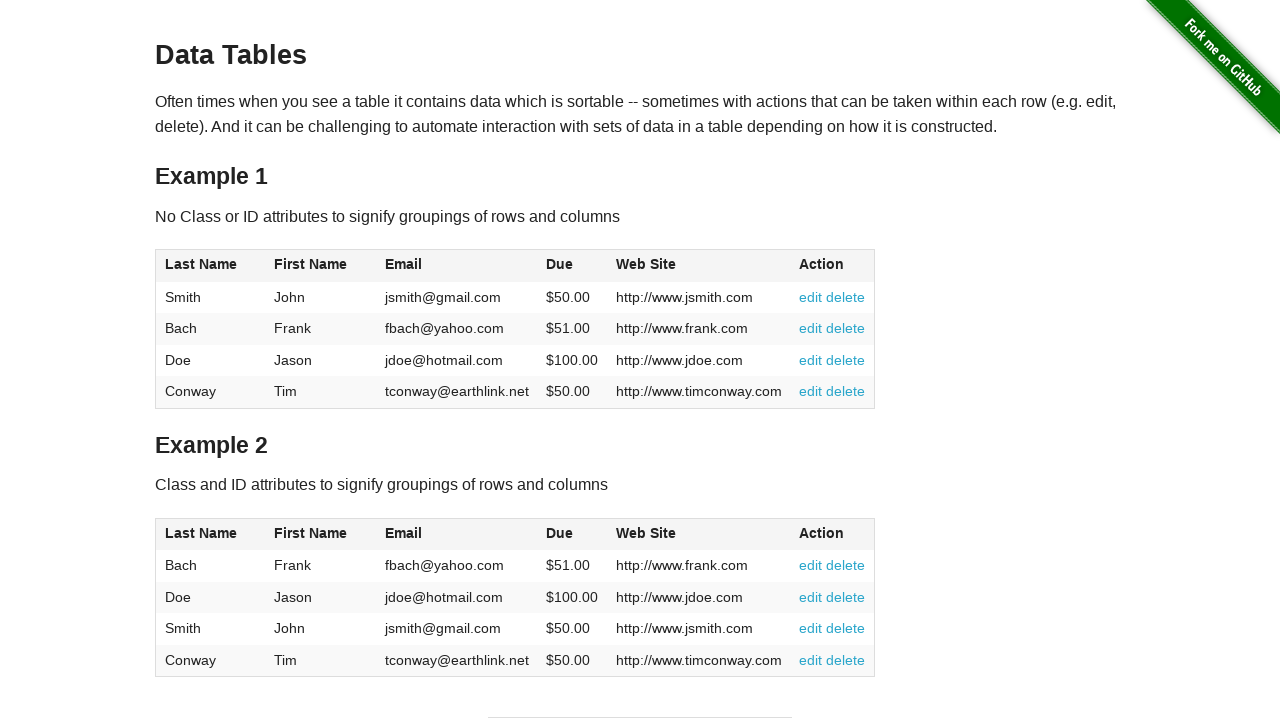

Table body rows are present after sorting
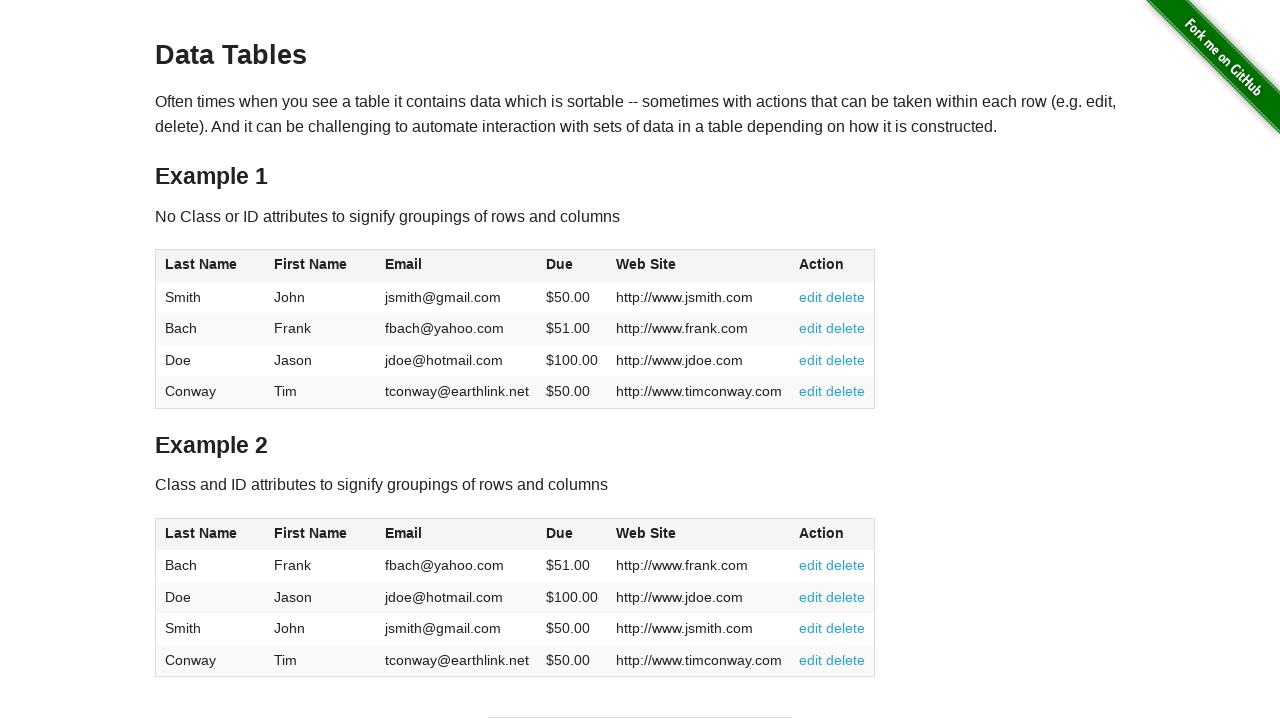

First name column elements verified in table rows
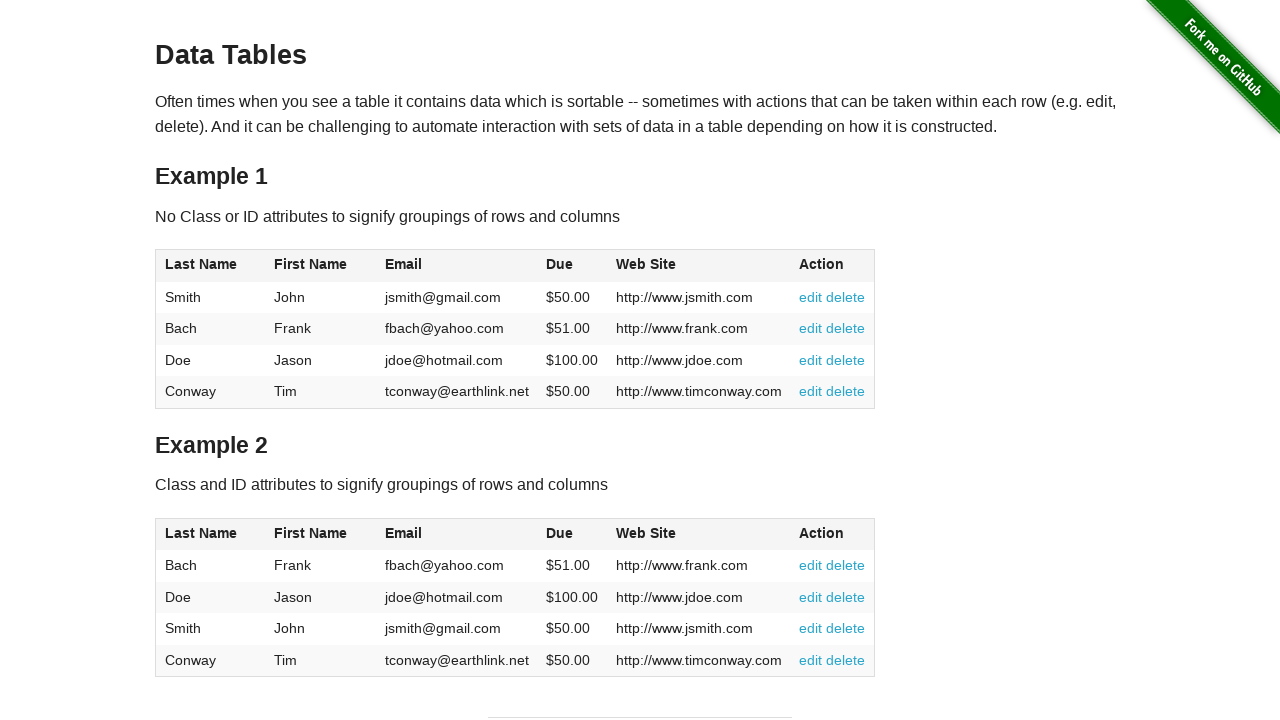

Last name column elements verified in table rows
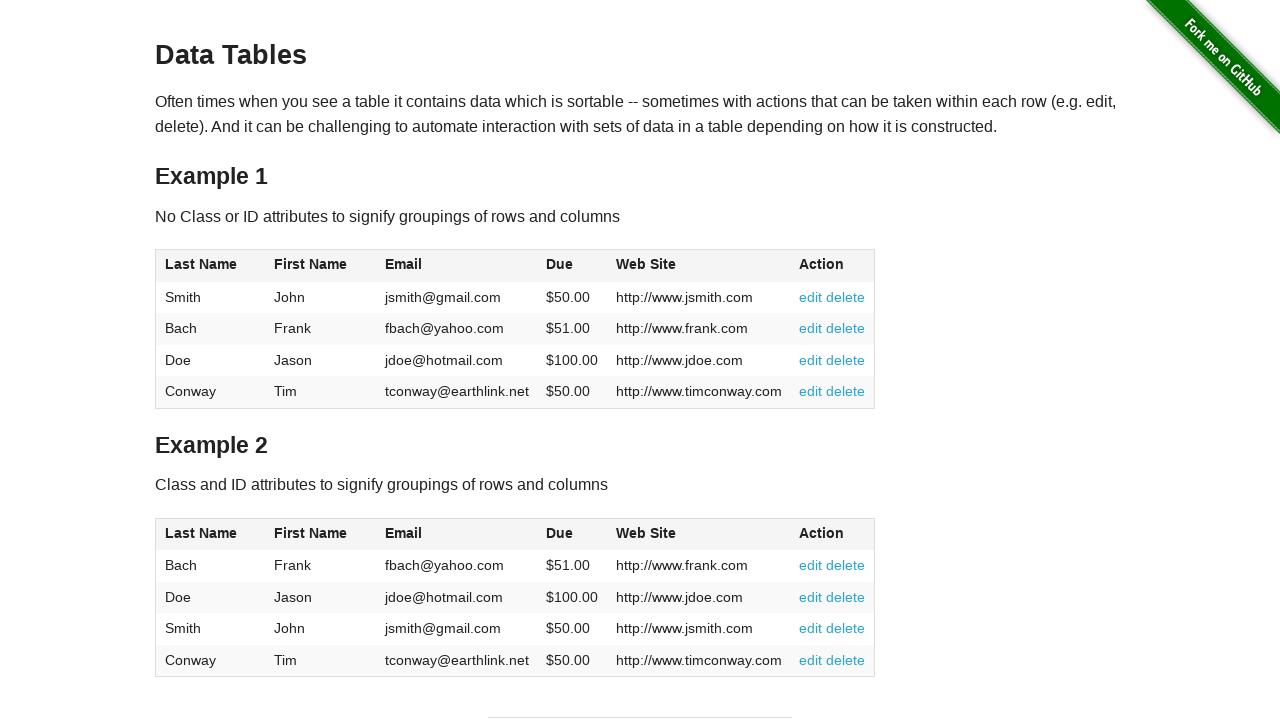

Email column elements verified in table rows
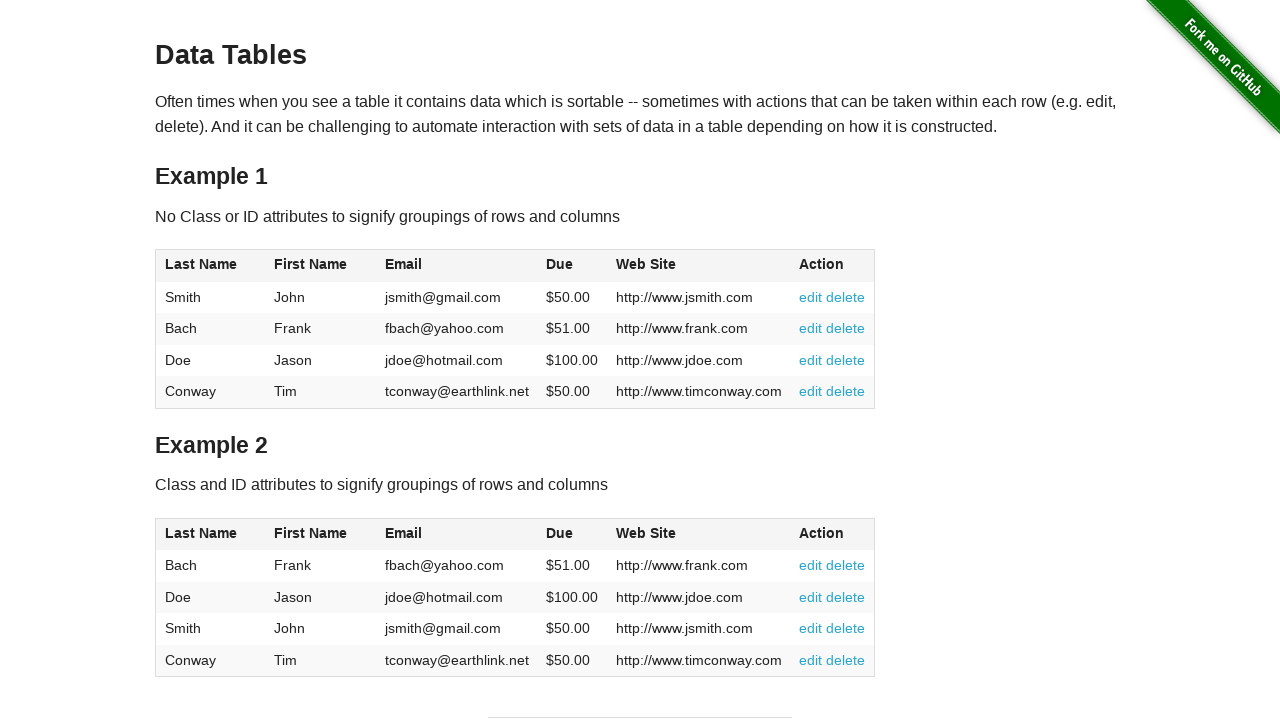

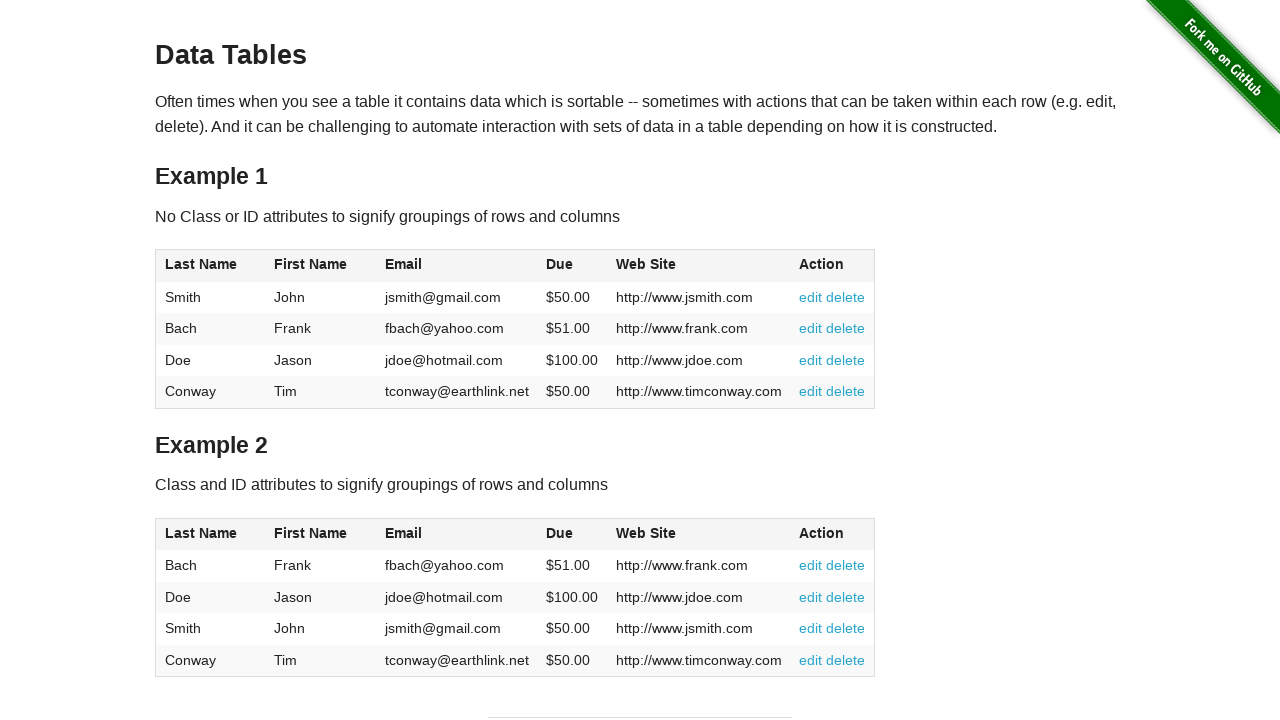